Tests that a todo item is removed when edited to an empty string

Starting URL: https://demo.playwright.dev/todomvc

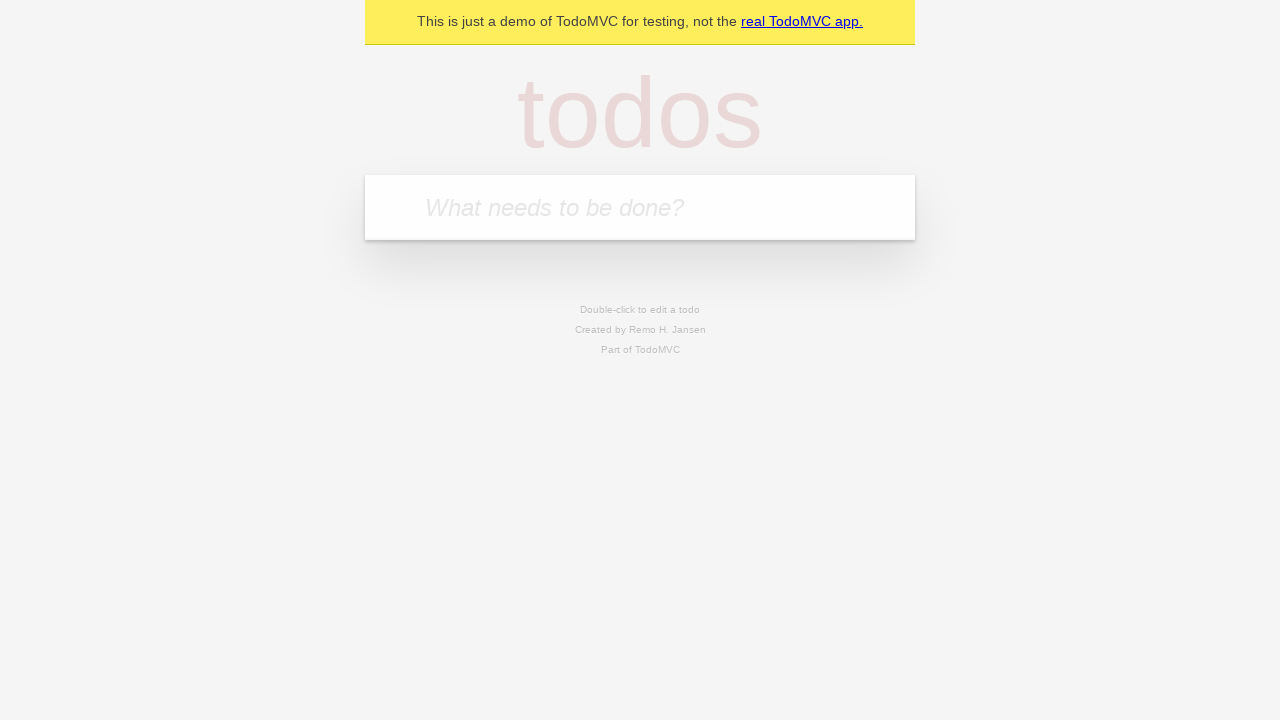

Filled input field with first todo 'buy some cheese' on internal:attr=[placeholder="What needs to be done?"i]
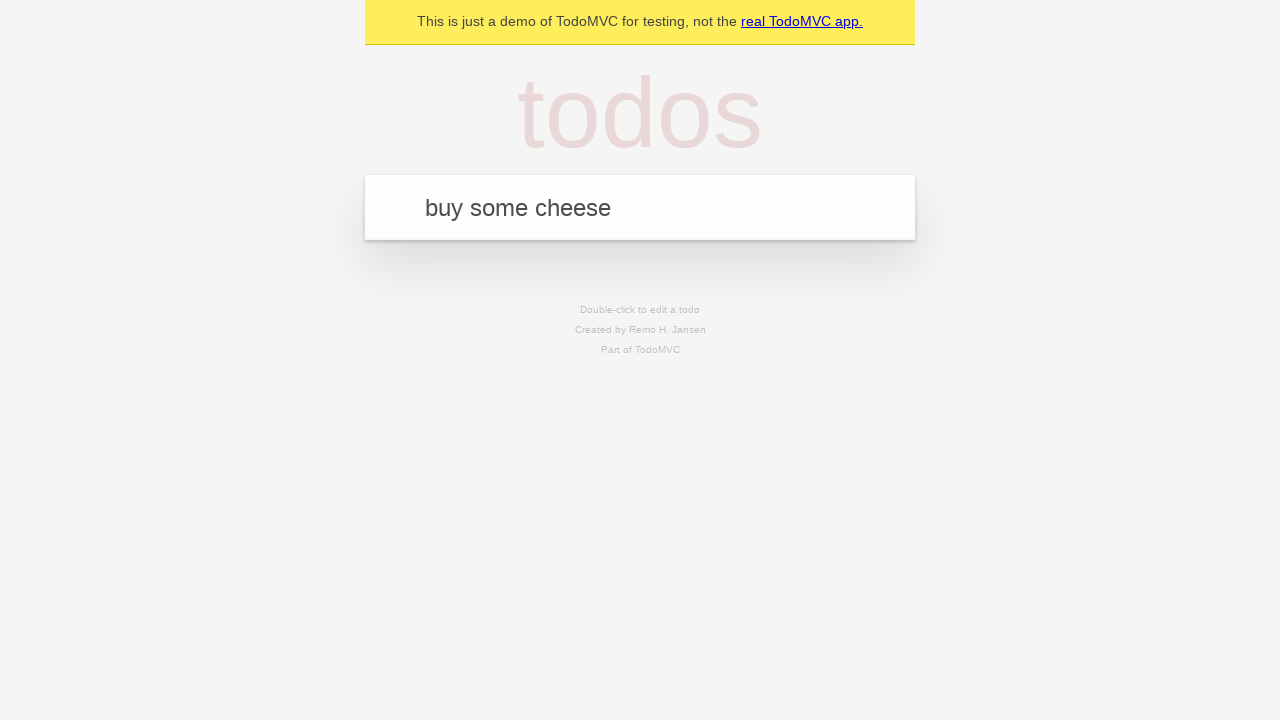

Pressed Enter to create first todo item on internal:attr=[placeholder="What needs to be done?"i]
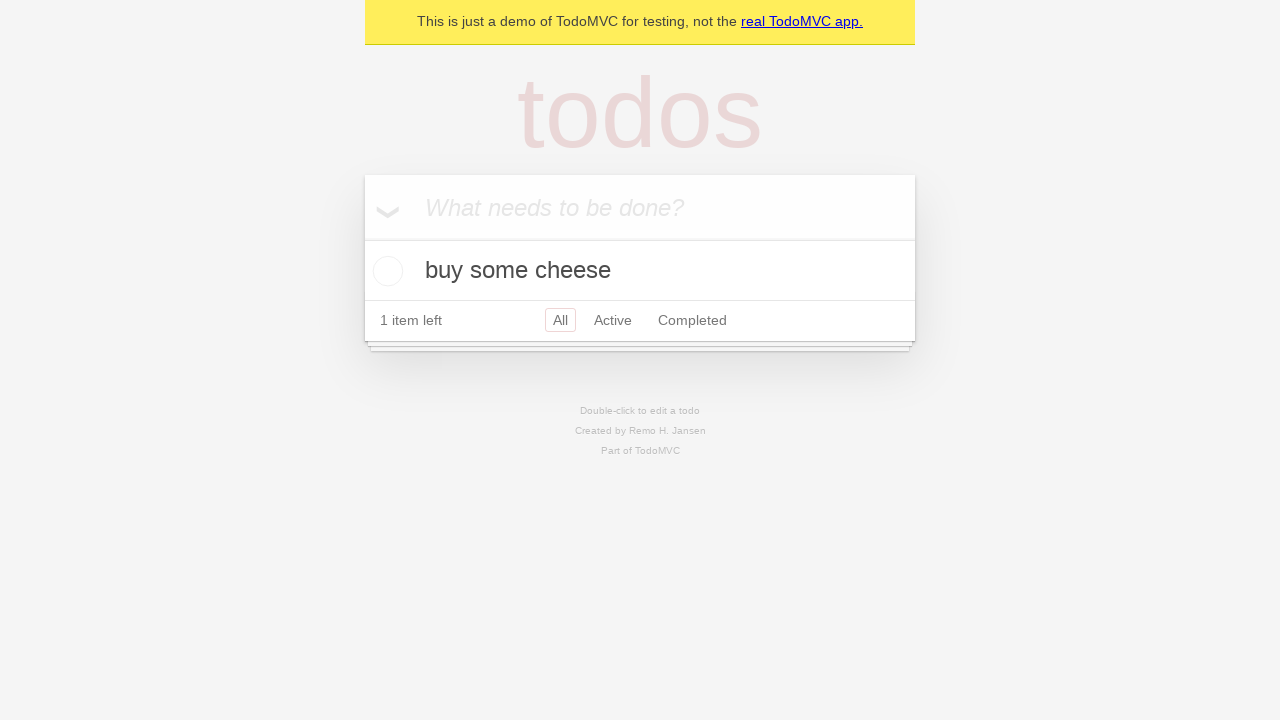

Filled input field with second todo 'feed the cat' on internal:attr=[placeholder="What needs to be done?"i]
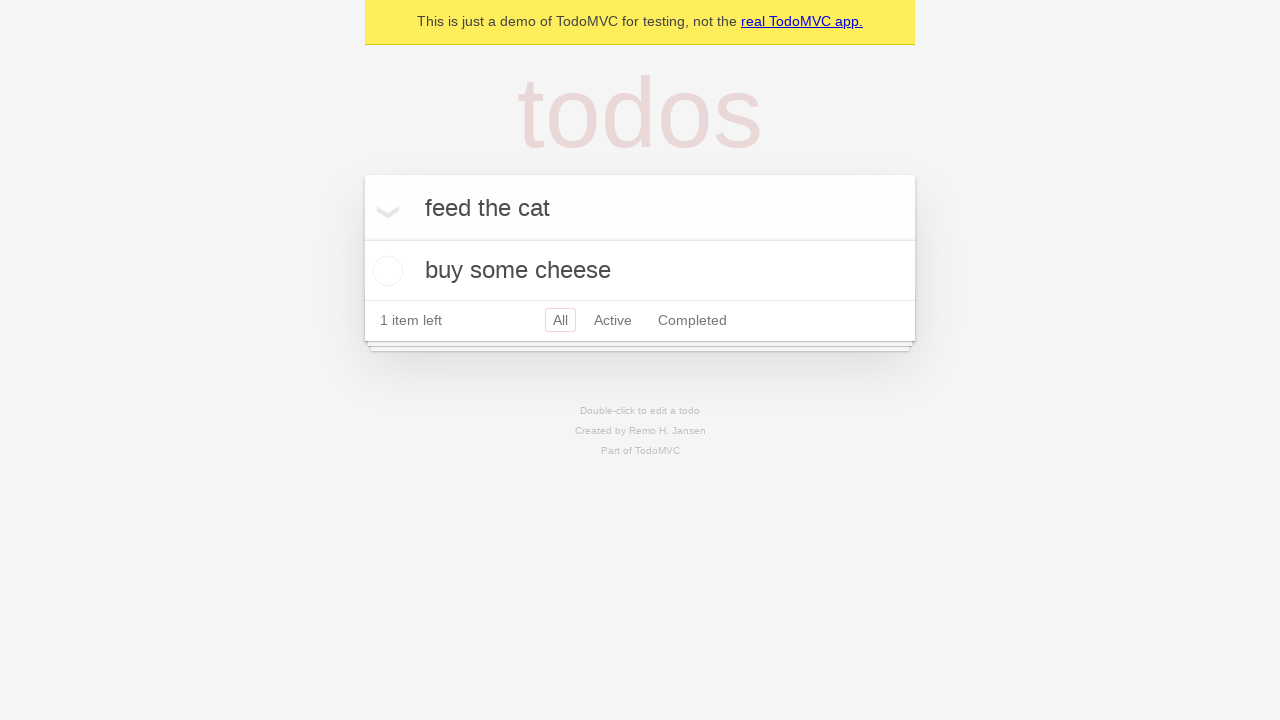

Pressed Enter to create second todo item on internal:attr=[placeholder="What needs to be done?"i]
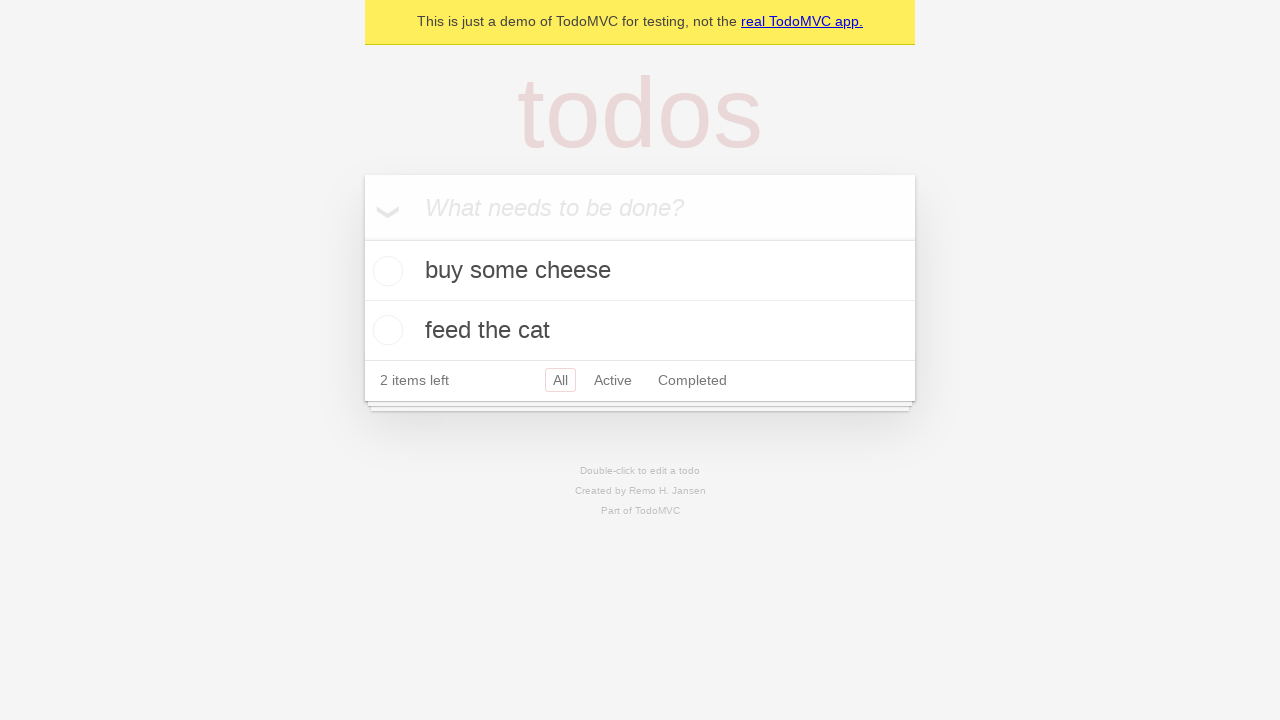

Filled input field with third todo 'book a doctors appointment' on internal:attr=[placeholder="What needs to be done?"i]
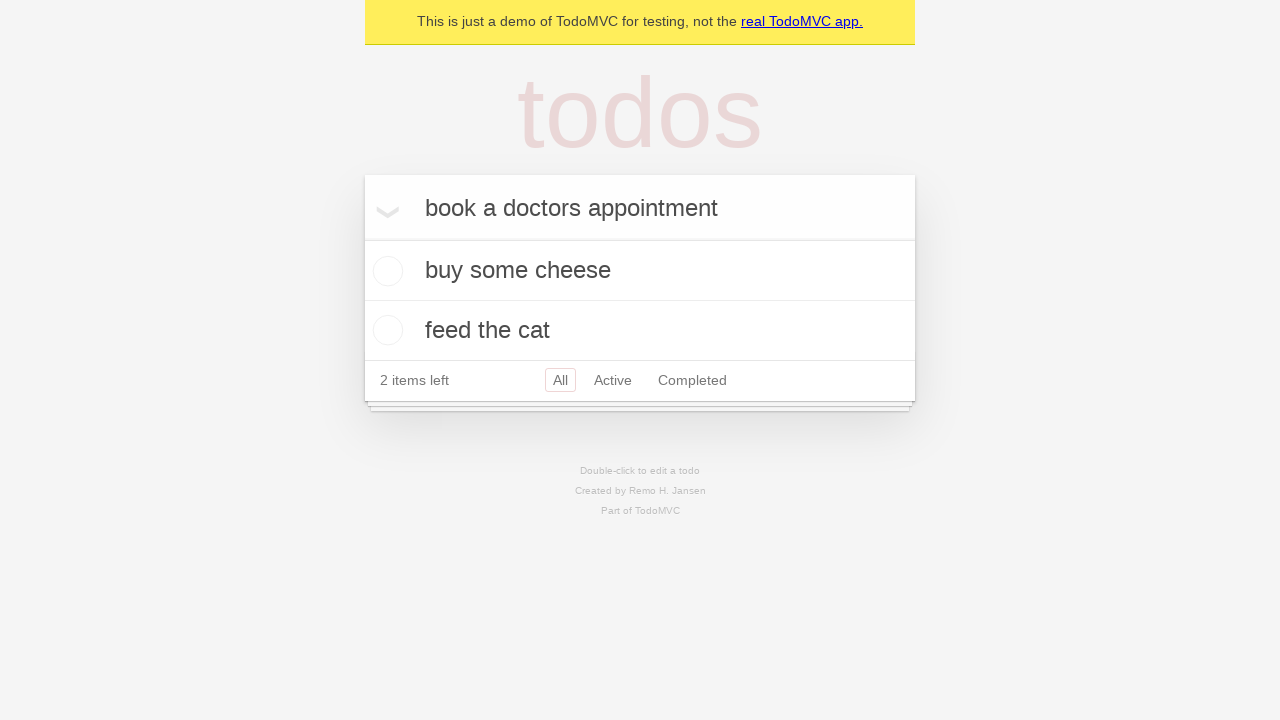

Pressed Enter to create third todo item on internal:attr=[placeholder="What needs to be done?"i]
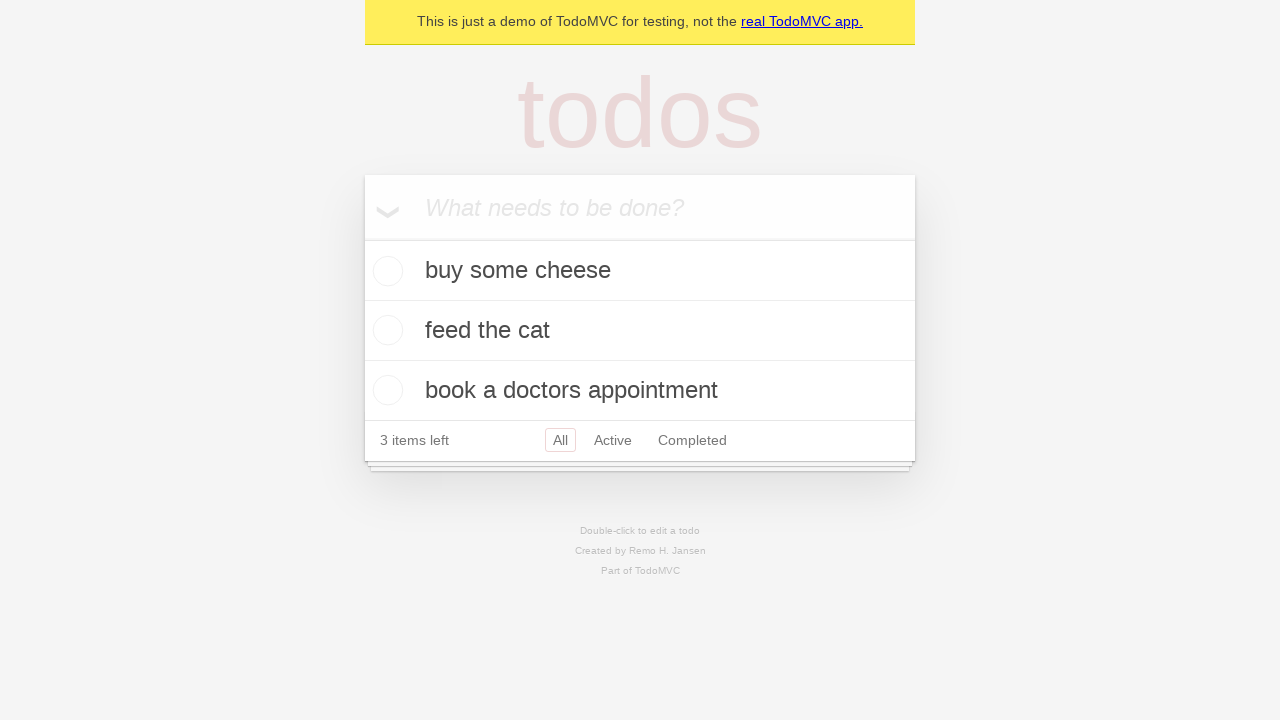

Double-clicked second todo item to enter edit mode at (640, 331) on internal:testid=[data-testid="todo-item"s] >> nth=1
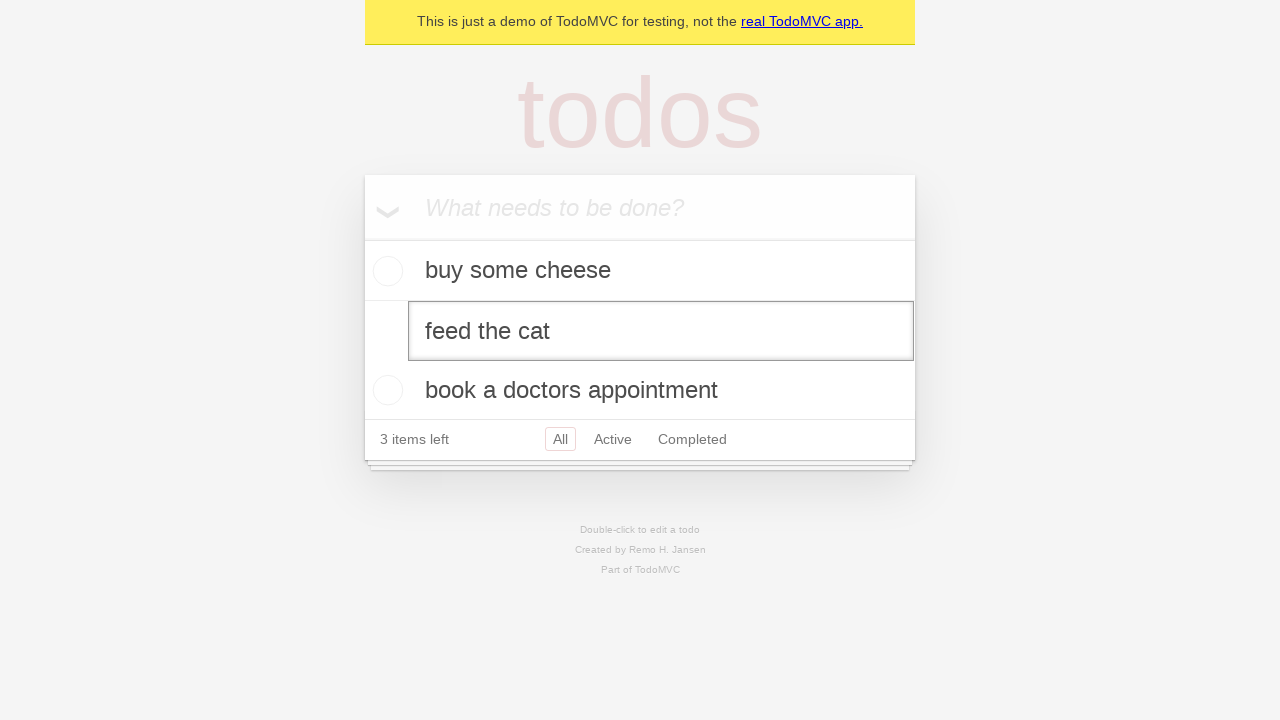

Cleared the edit textbox to empty string on internal:testid=[data-testid="todo-item"s] >> nth=1 >> internal:role=textbox[nam
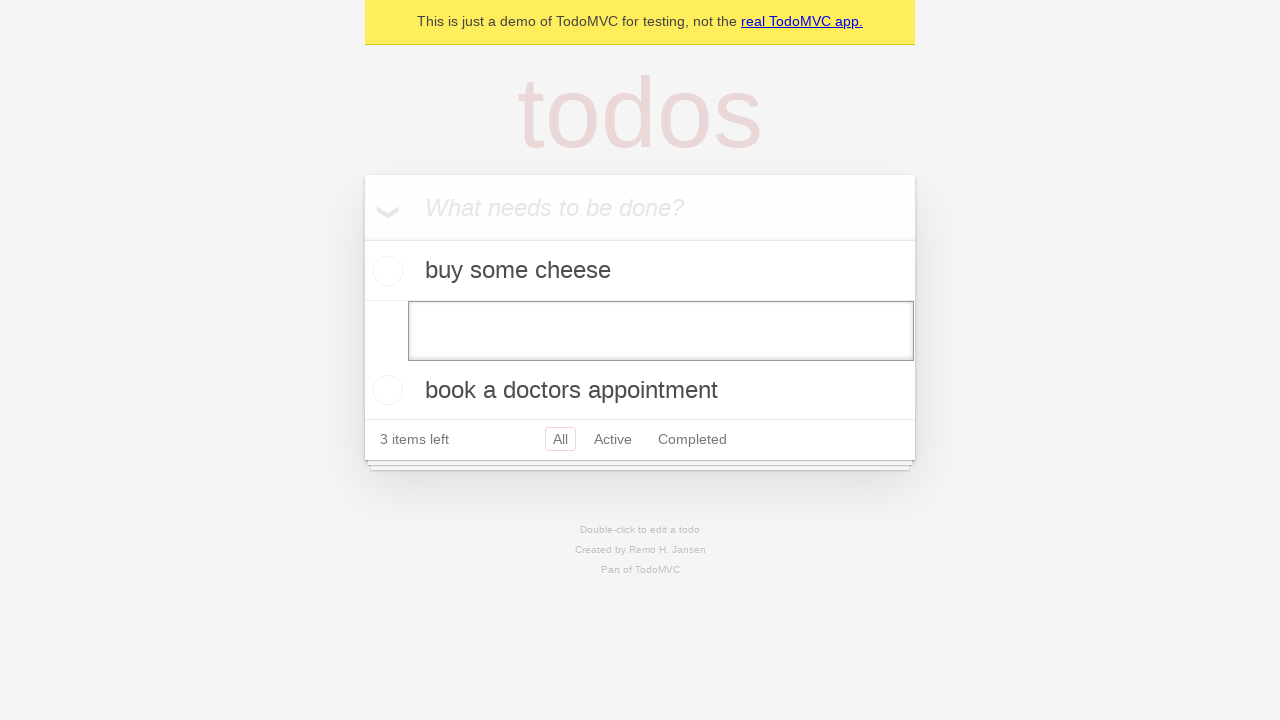

Pressed Enter to confirm empty edit, removing the todo item on internal:testid=[data-testid="todo-item"s] >> nth=1 >> internal:role=textbox[nam
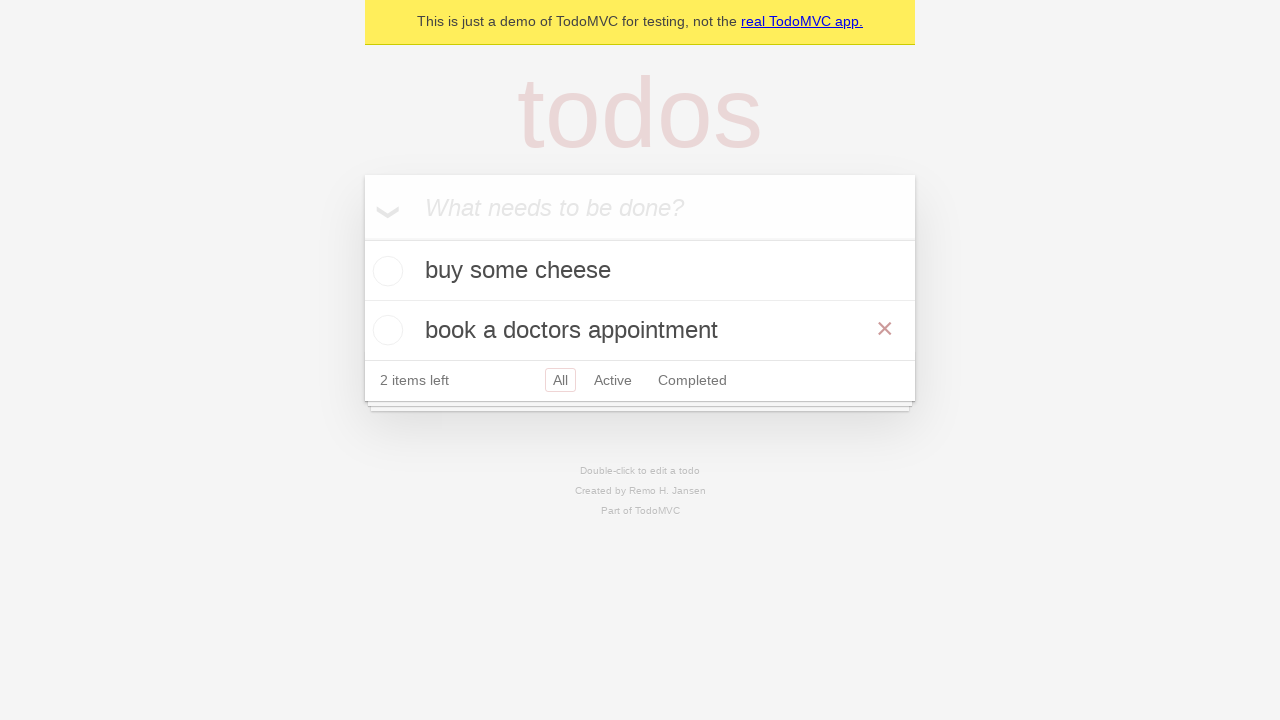

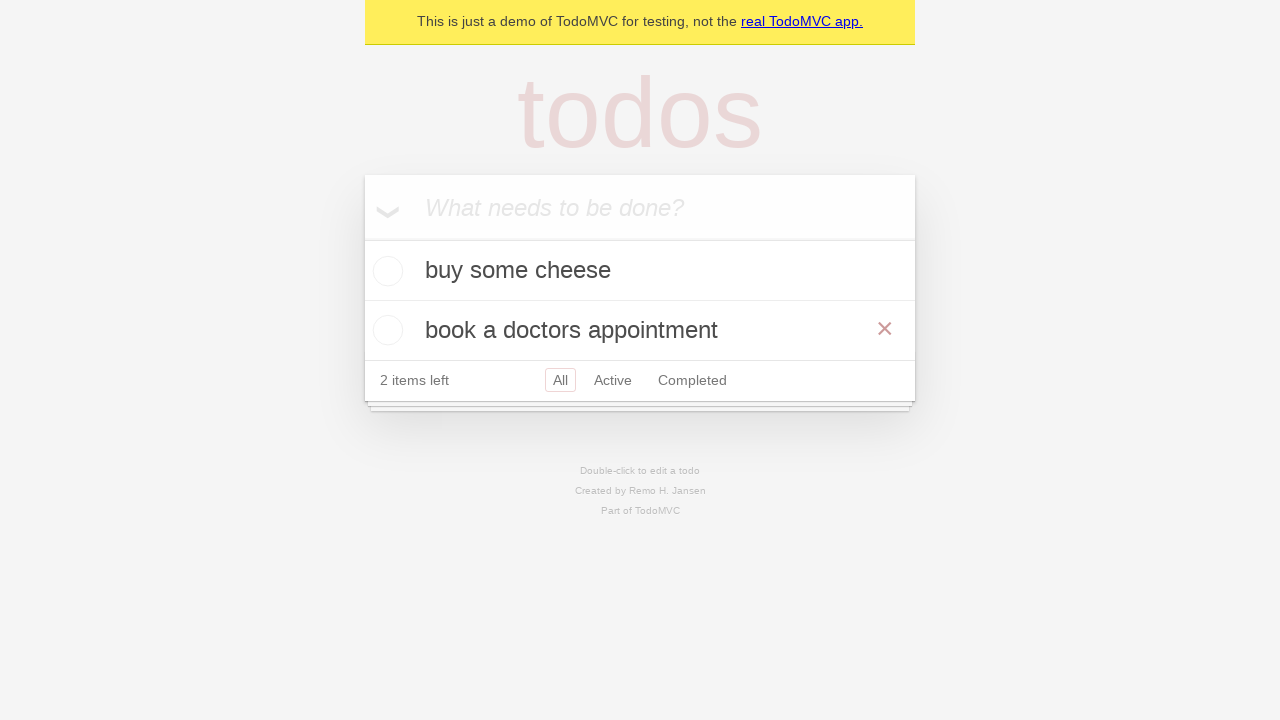